Tests that clicking Clear completed removes completed items from the list

Starting URL: https://demo.playwright.dev/todomvc

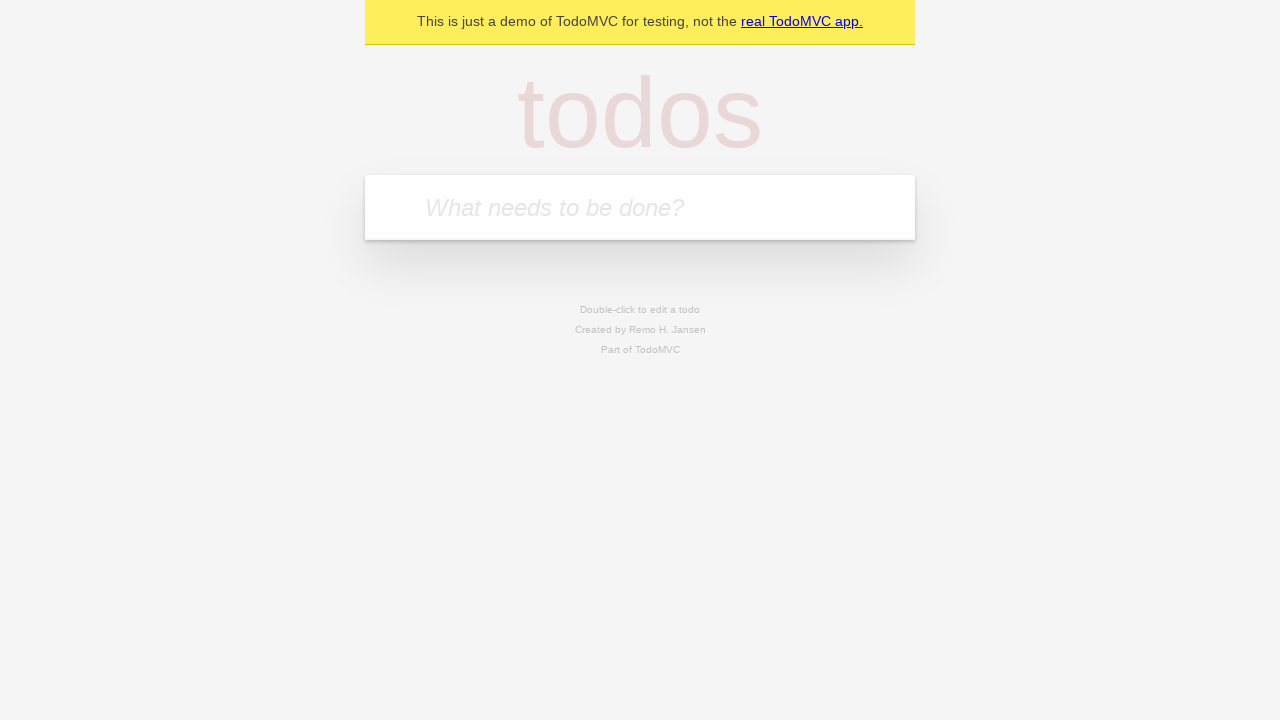

Filled todo input with 'buy some cheese' on internal:attr=[placeholder="What needs to be done?"i]
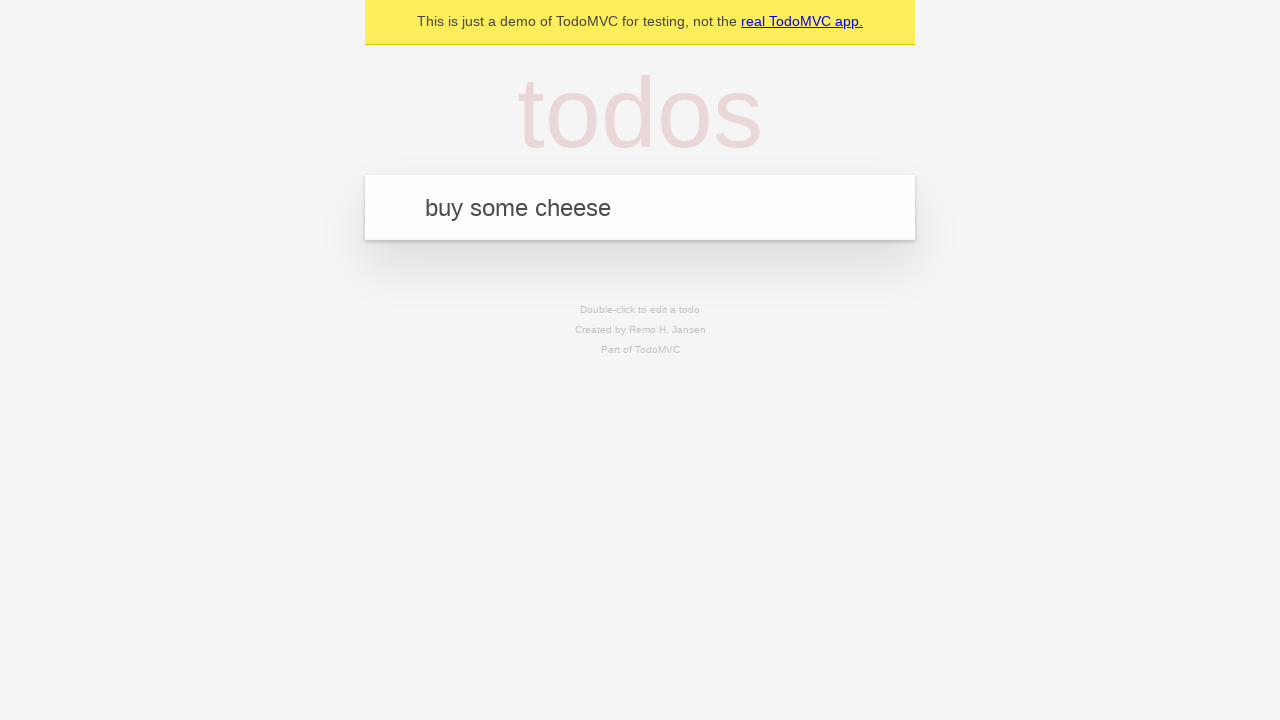

Pressed Enter to add first todo on internal:attr=[placeholder="What needs to be done?"i]
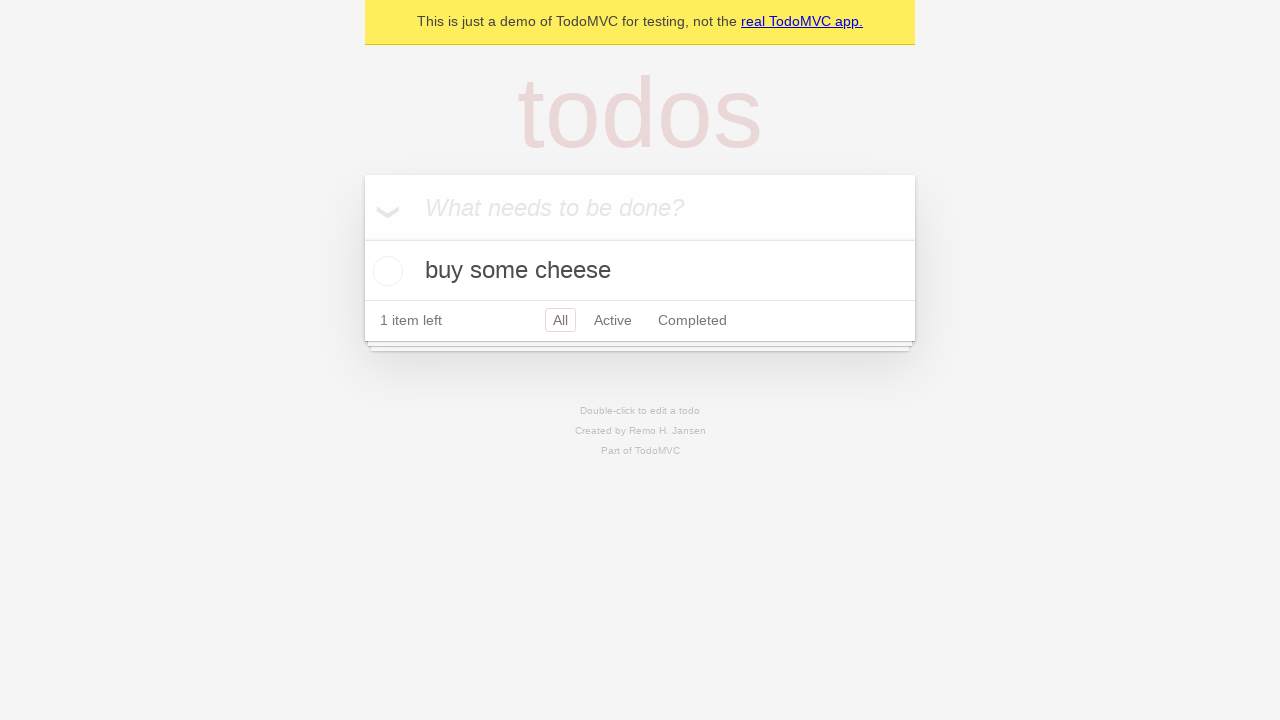

Filled todo input with 'feed the cat' on internal:attr=[placeholder="What needs to be done?"i]
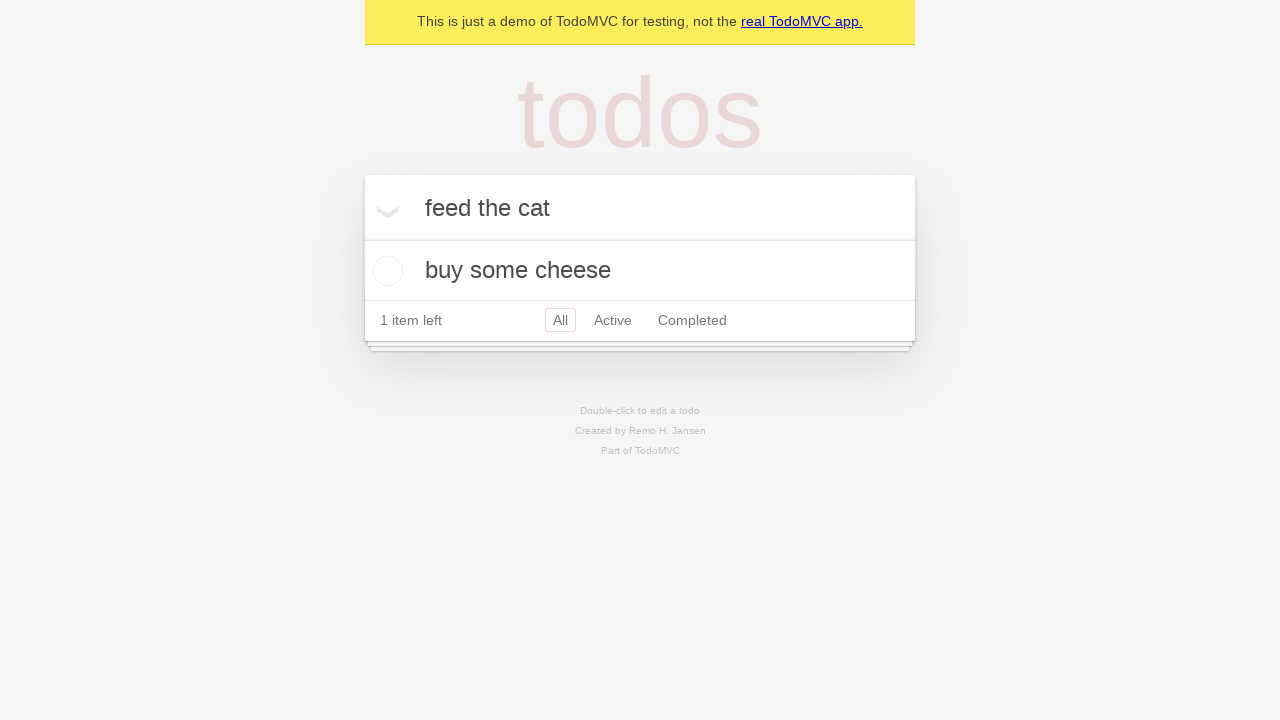

Pressed Enter to add second todo on internal:attr=[placeholder="What needs to be done?"i]
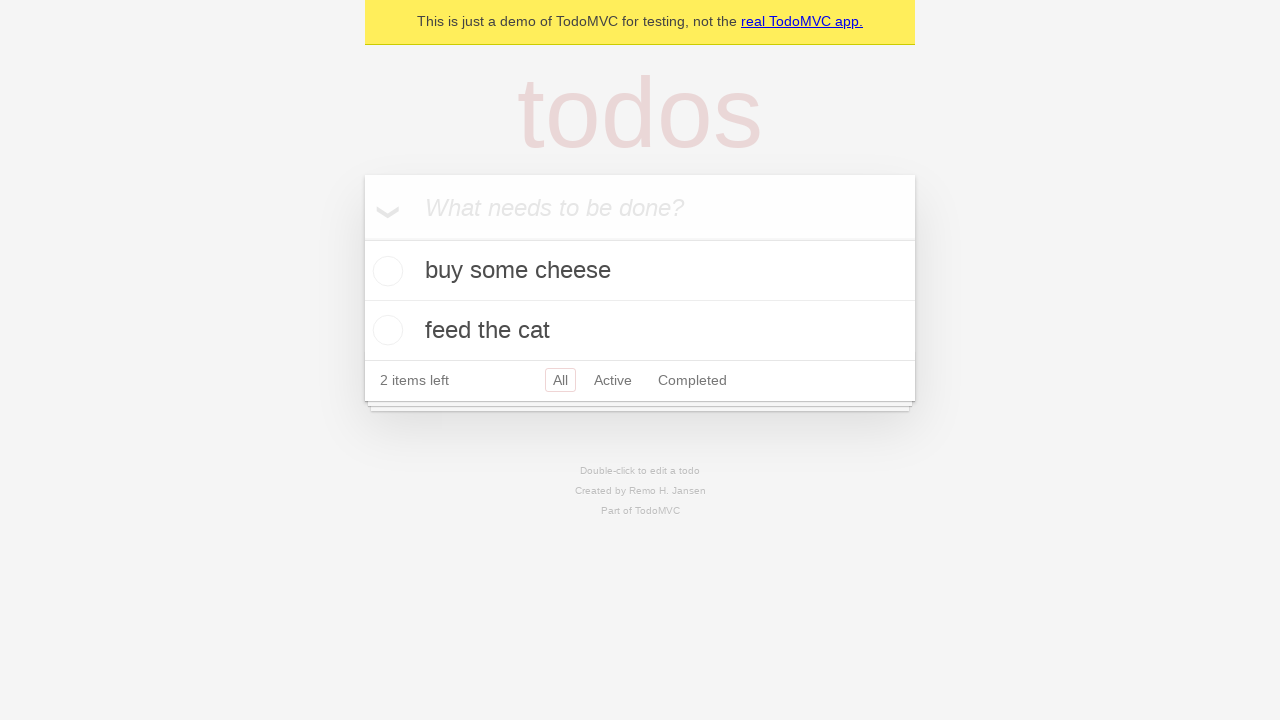

Filled todo input with 'book a doctors appointment' on internal:attr=[placeholder="What needs to be done?"i]
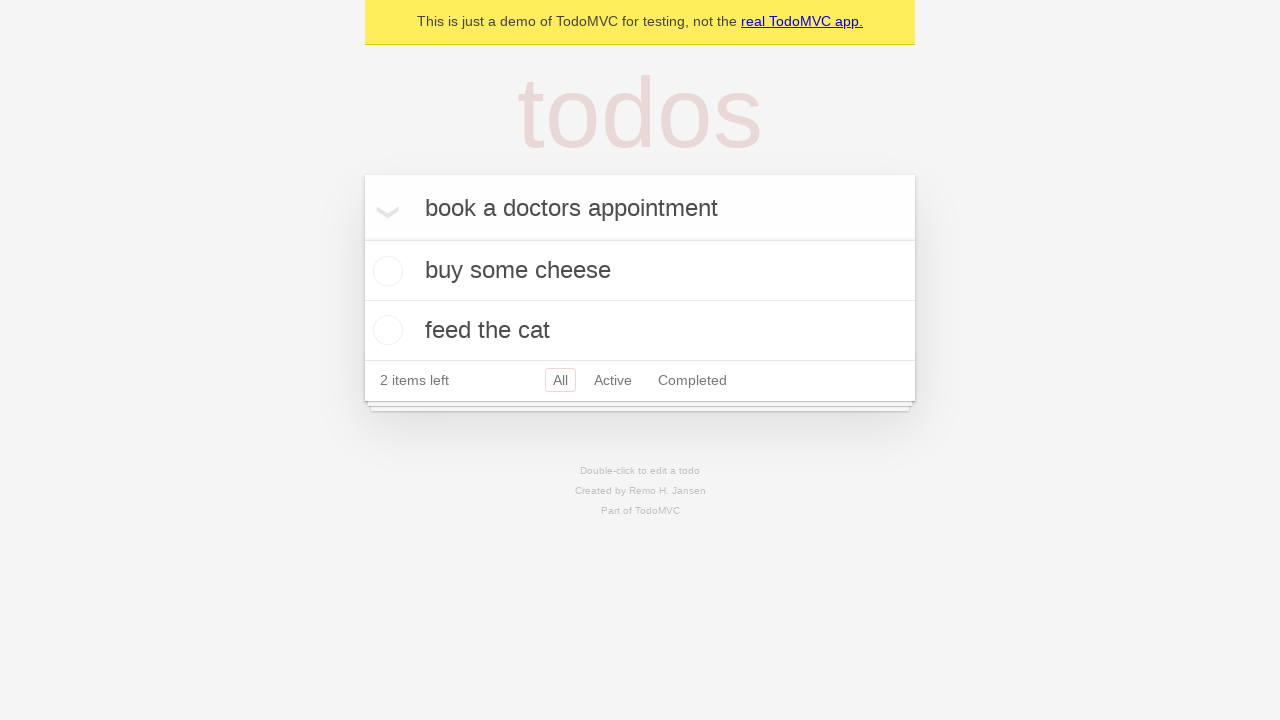

Pressed Enter to add third todo on internal:attr=[placeholder="What needs to be done?"i]
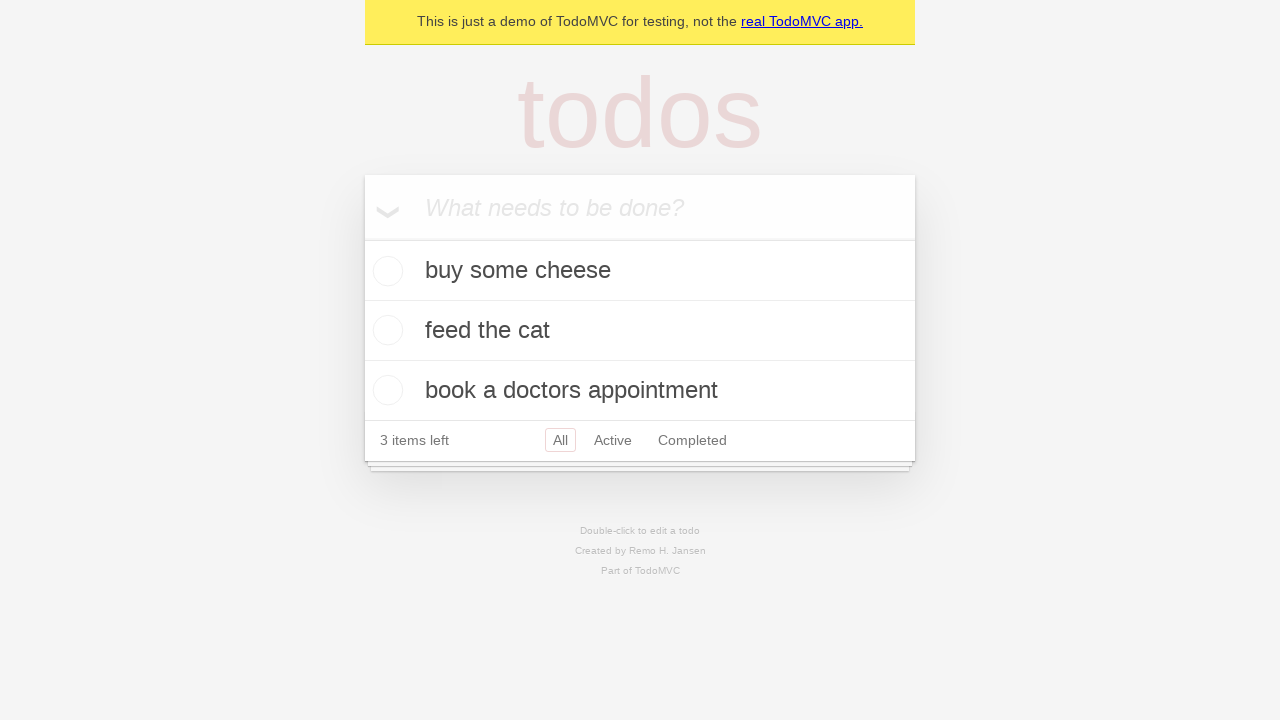

Checked the second todo item as completed at (385, 330) on internal:testid=[data-testid="todo-item"s] >> nth=1 >> internal:role=checkbox
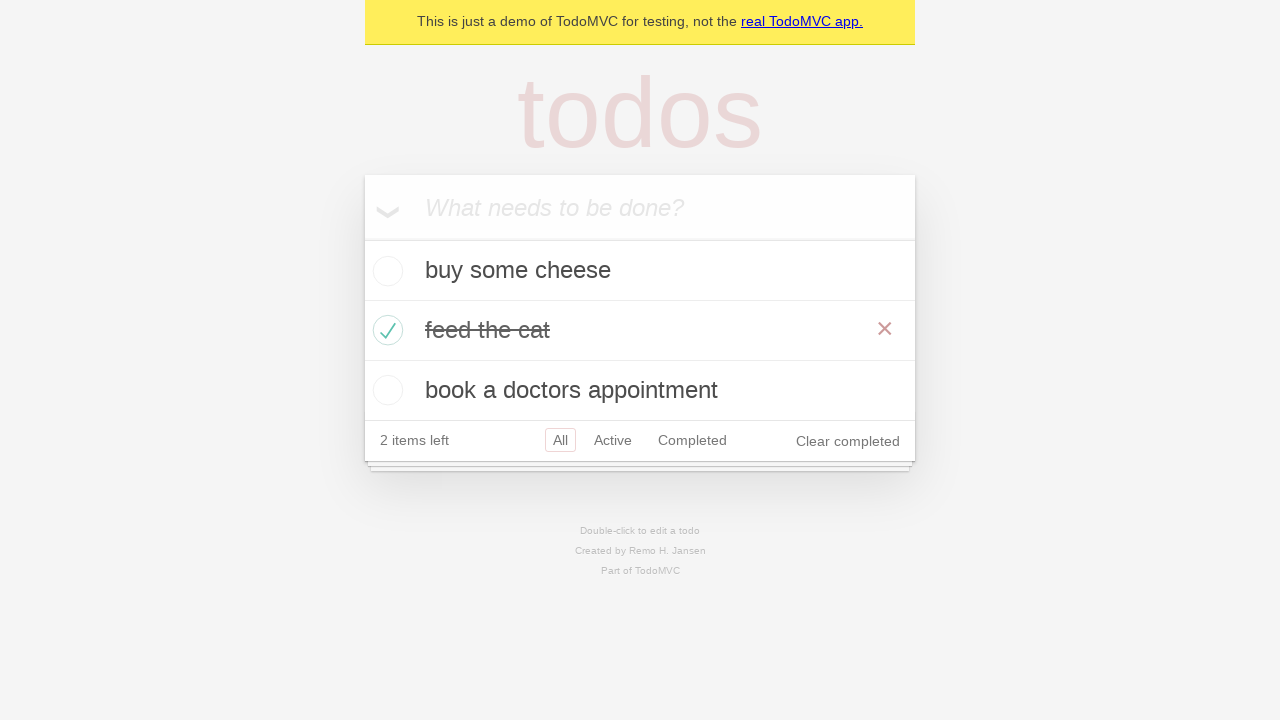

Clicked 'Clear completed' button to remove completed items at (848, 441) on internal:role=button[name="Clear completed"i]
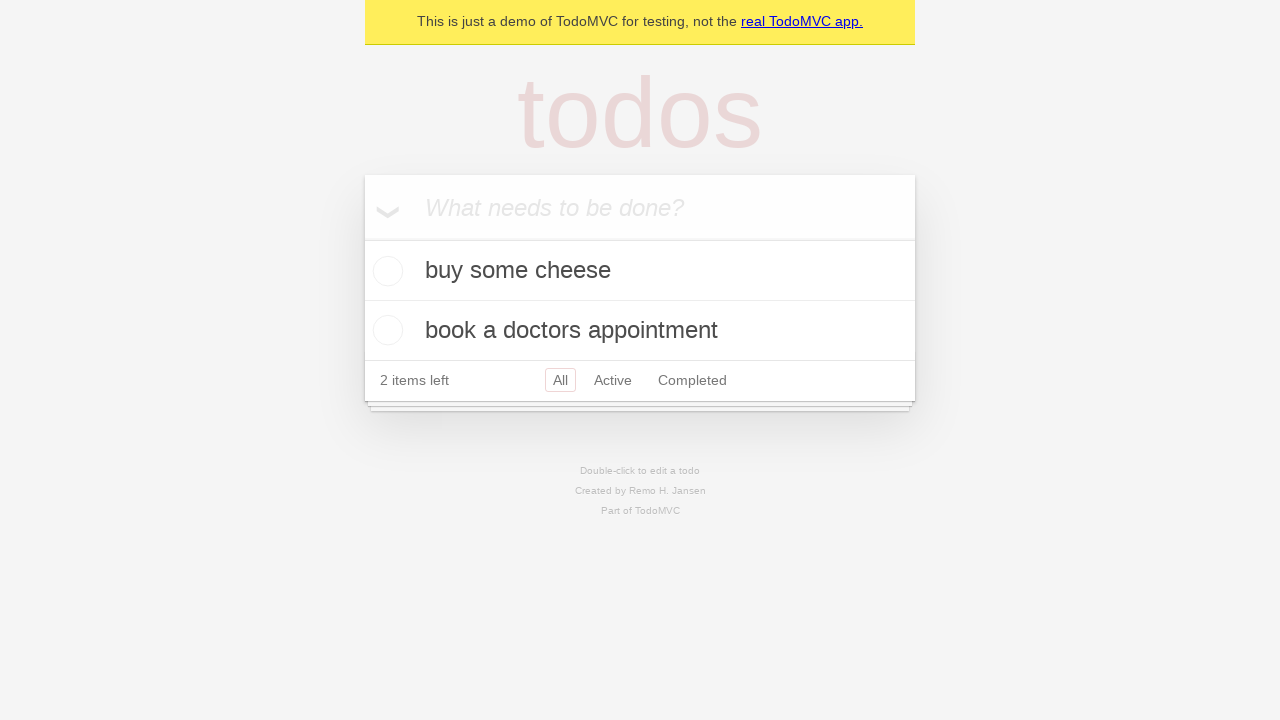

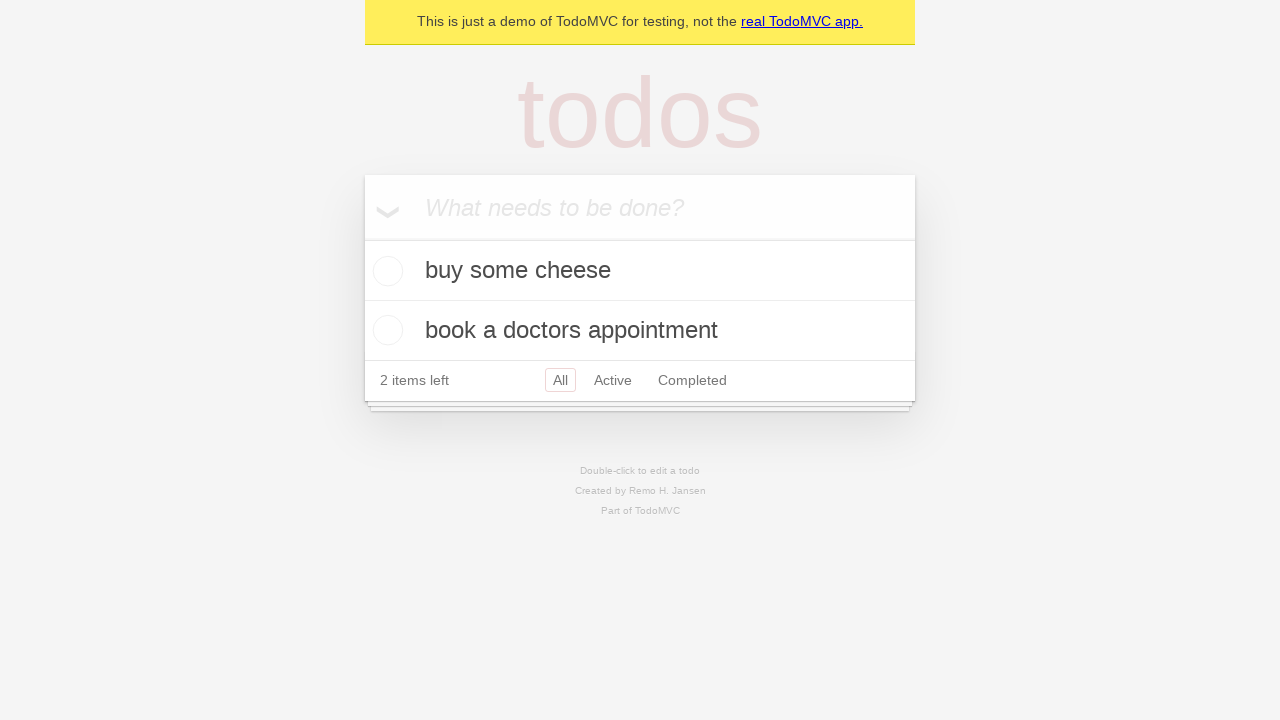